Tests drag and drop functionality by dragging an element to a drop zone

Starting URL: https://demoqa.com/droppable

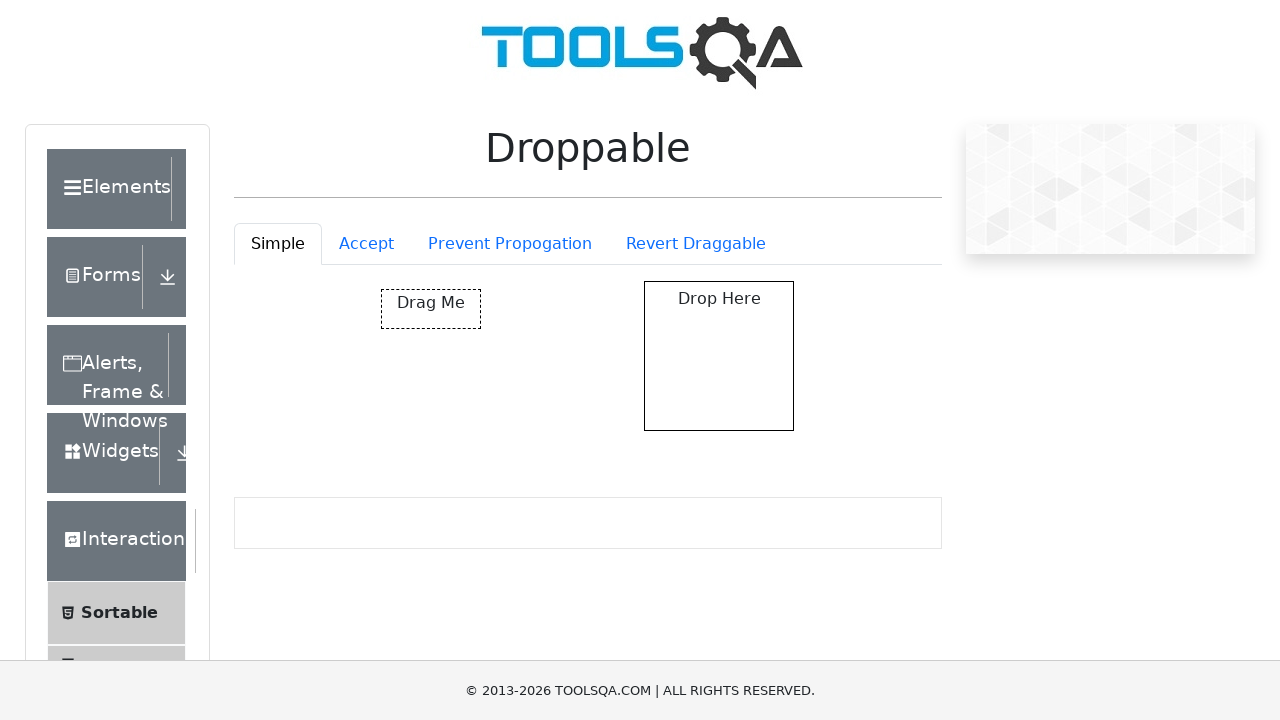

Navigated to droppable test page
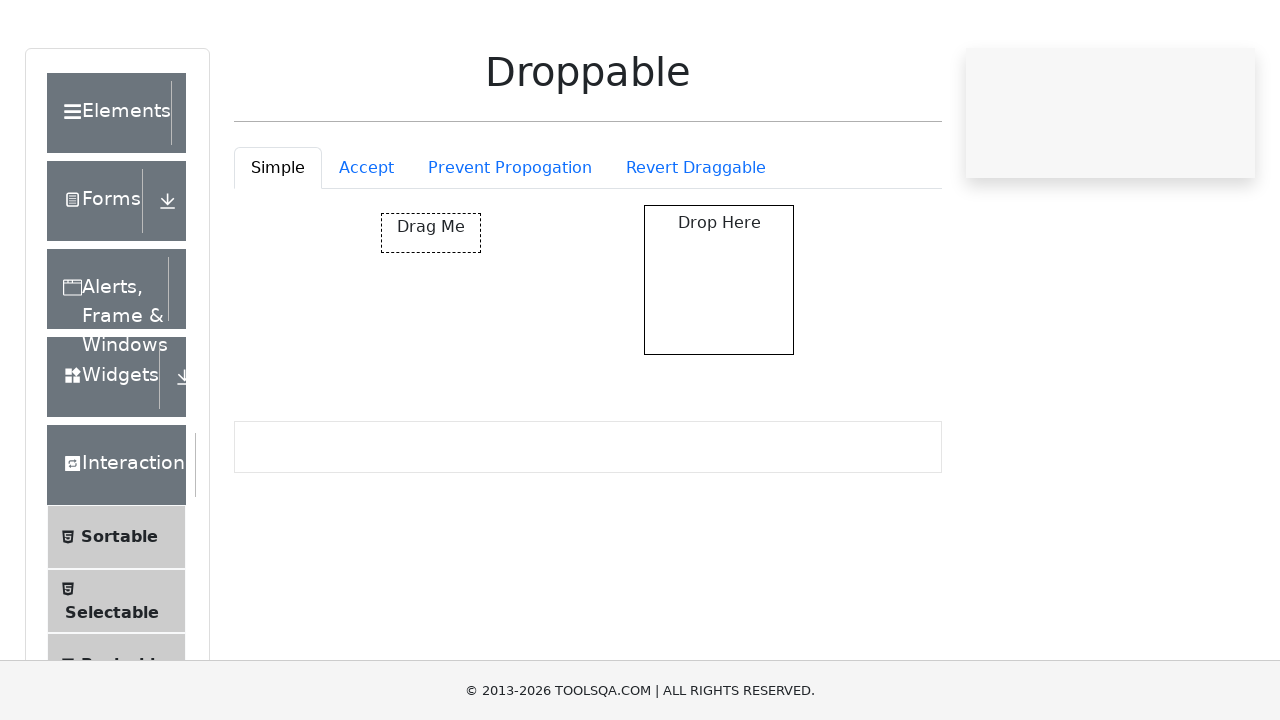

Dragged element to drop zone successfully at (719, 356)
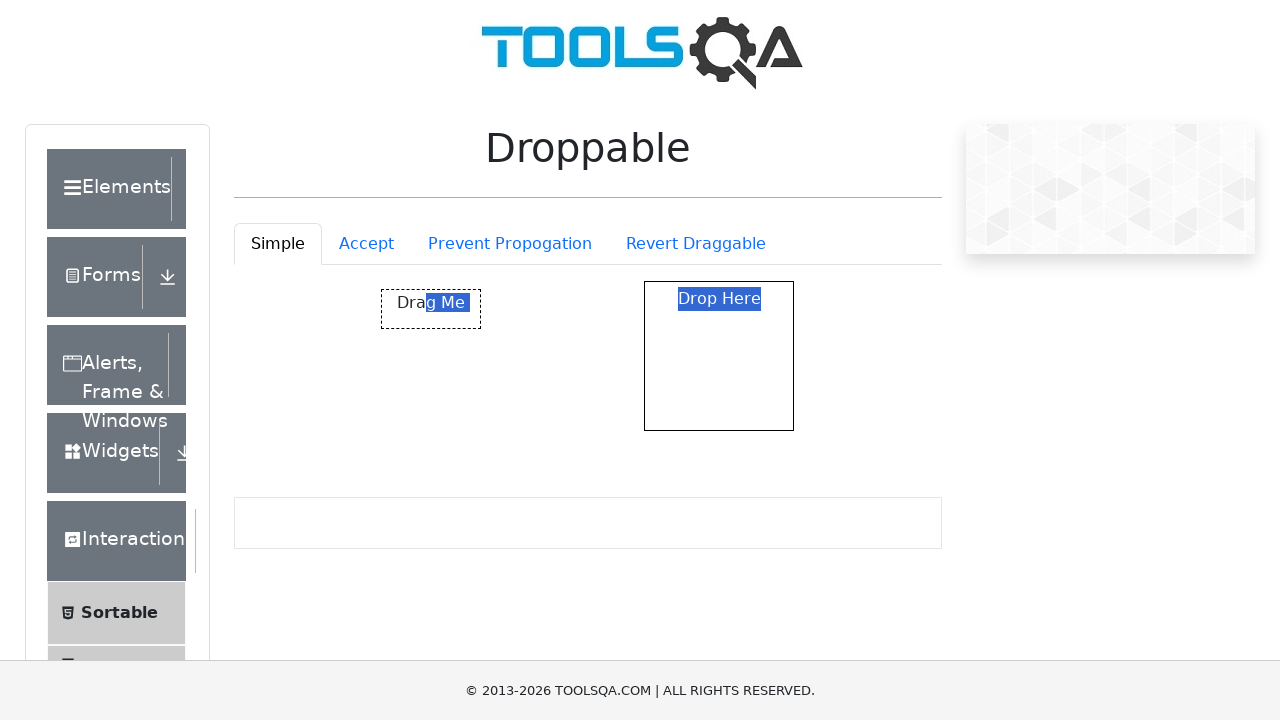

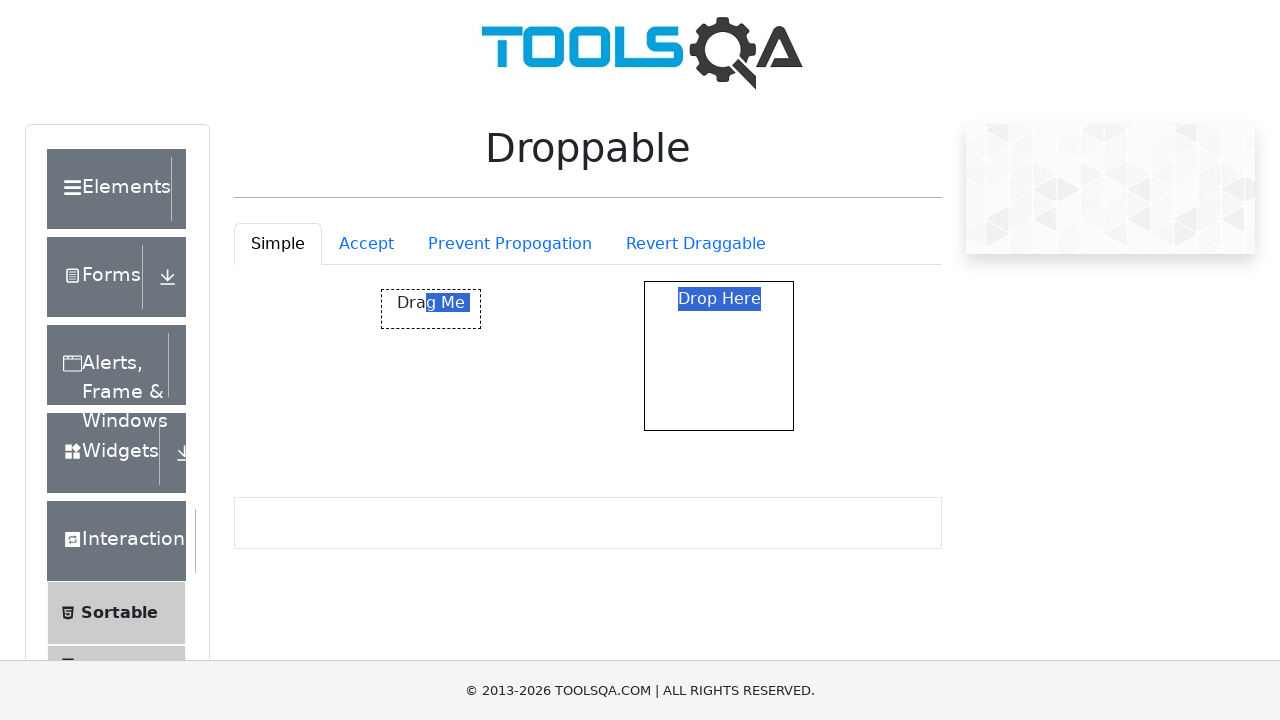